Tests form interactions on DemoQA text box page by filling the full name field and verifying the email field is displayed and enabled

Starting URL: https://demoqa.com/text-box

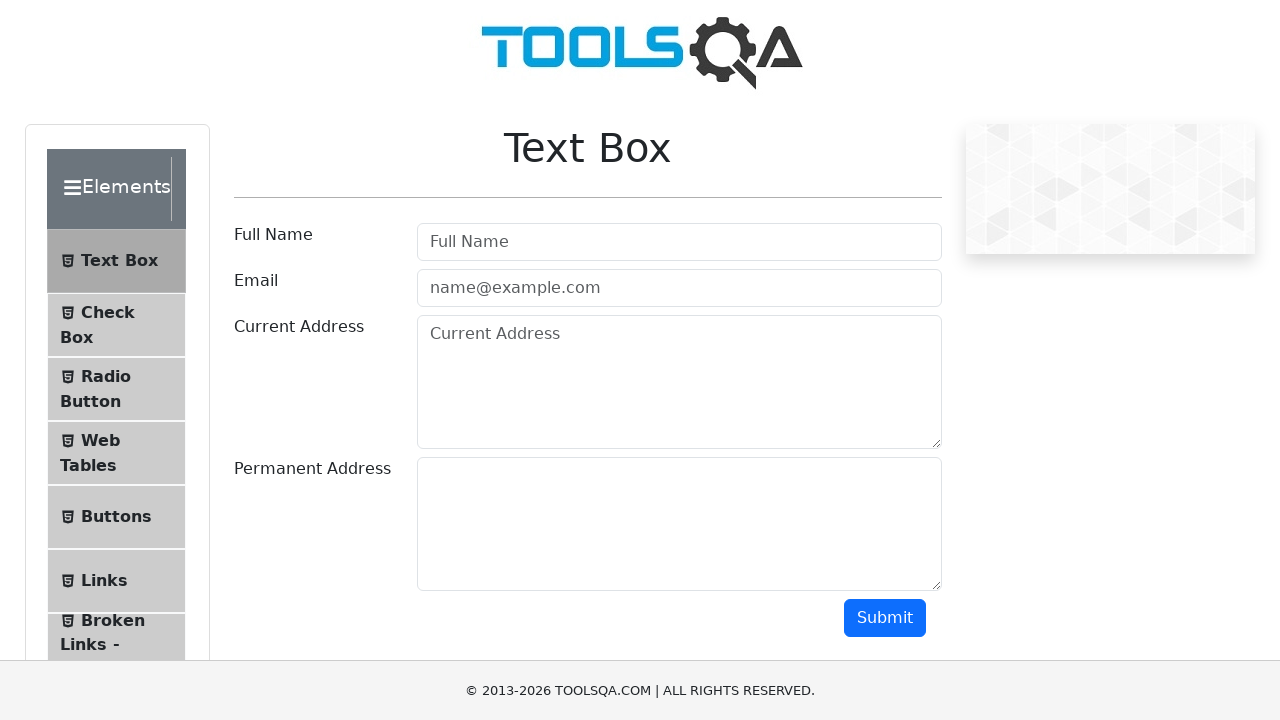

Clicked on full name input field at (679, 242) on #userName
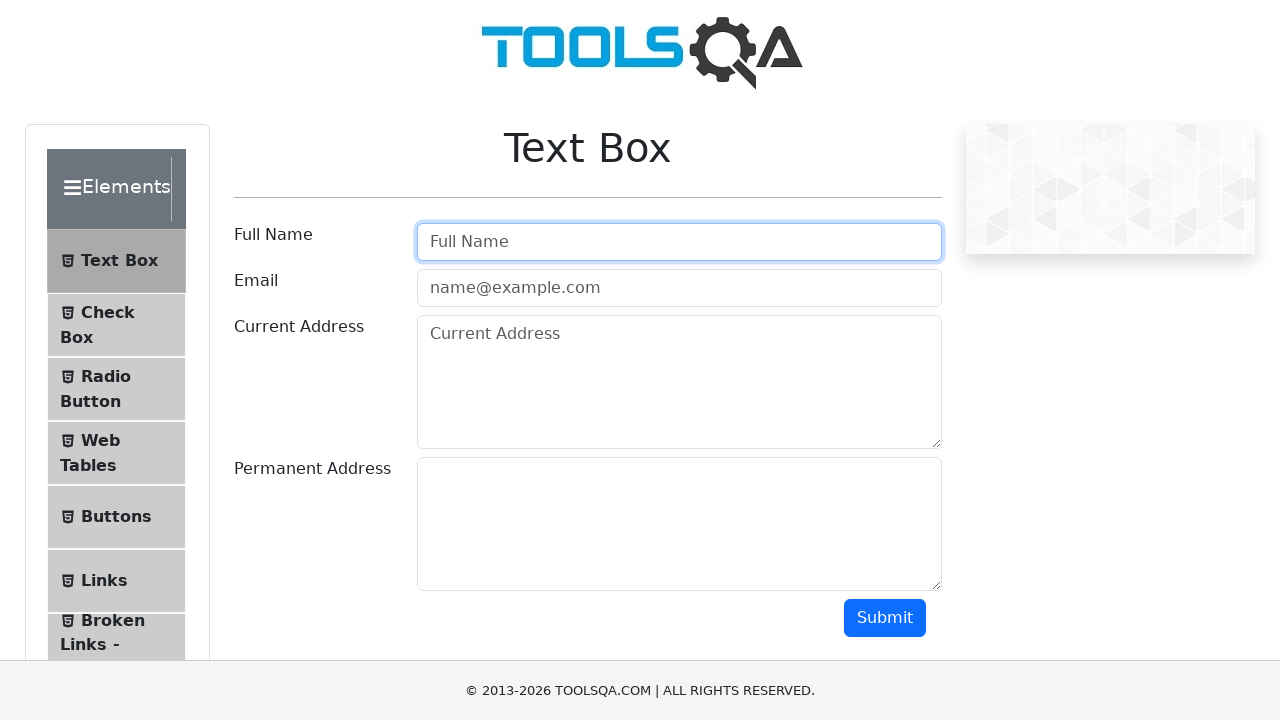

Filled full name field with 'John Doe' on #userName
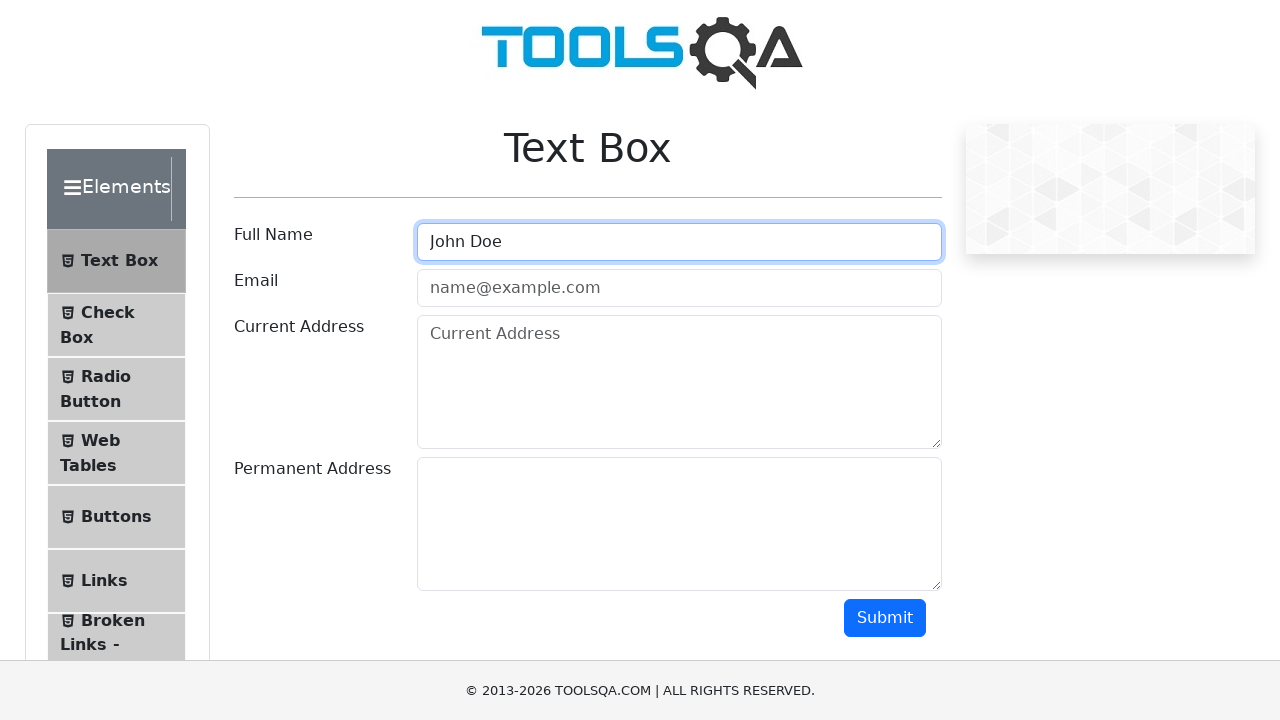

Located email field element
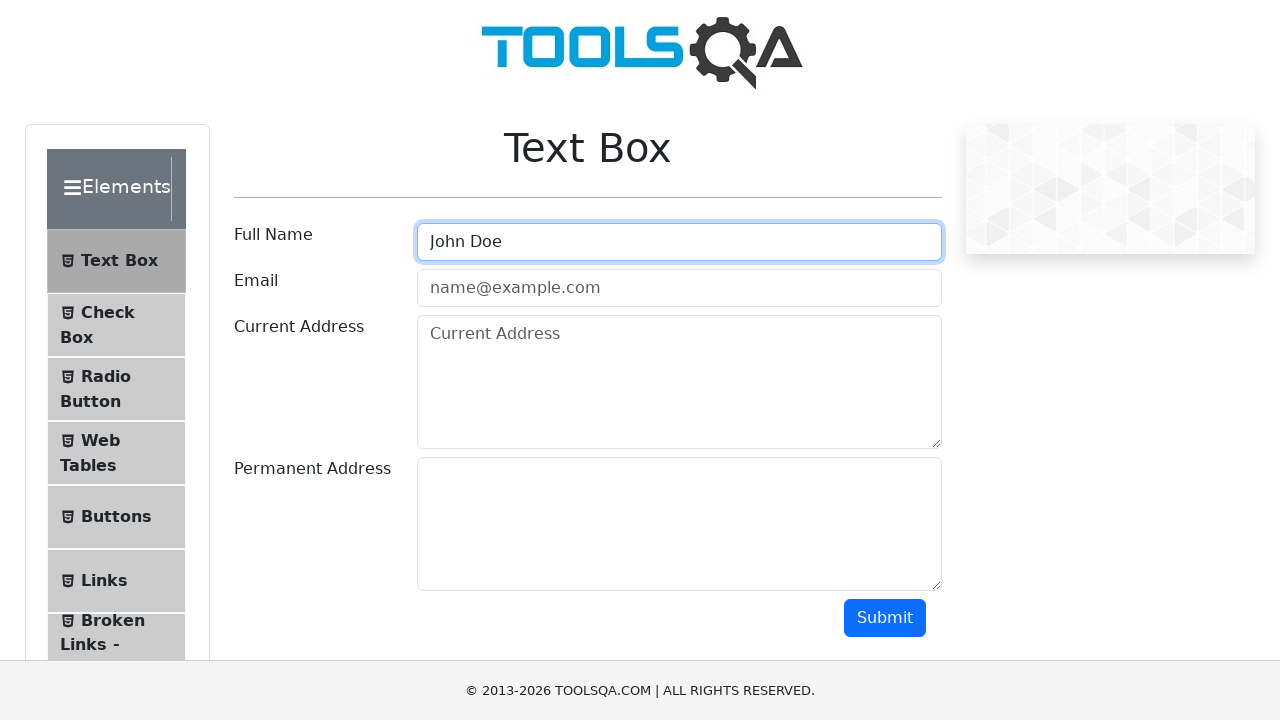

Verified email field is visible
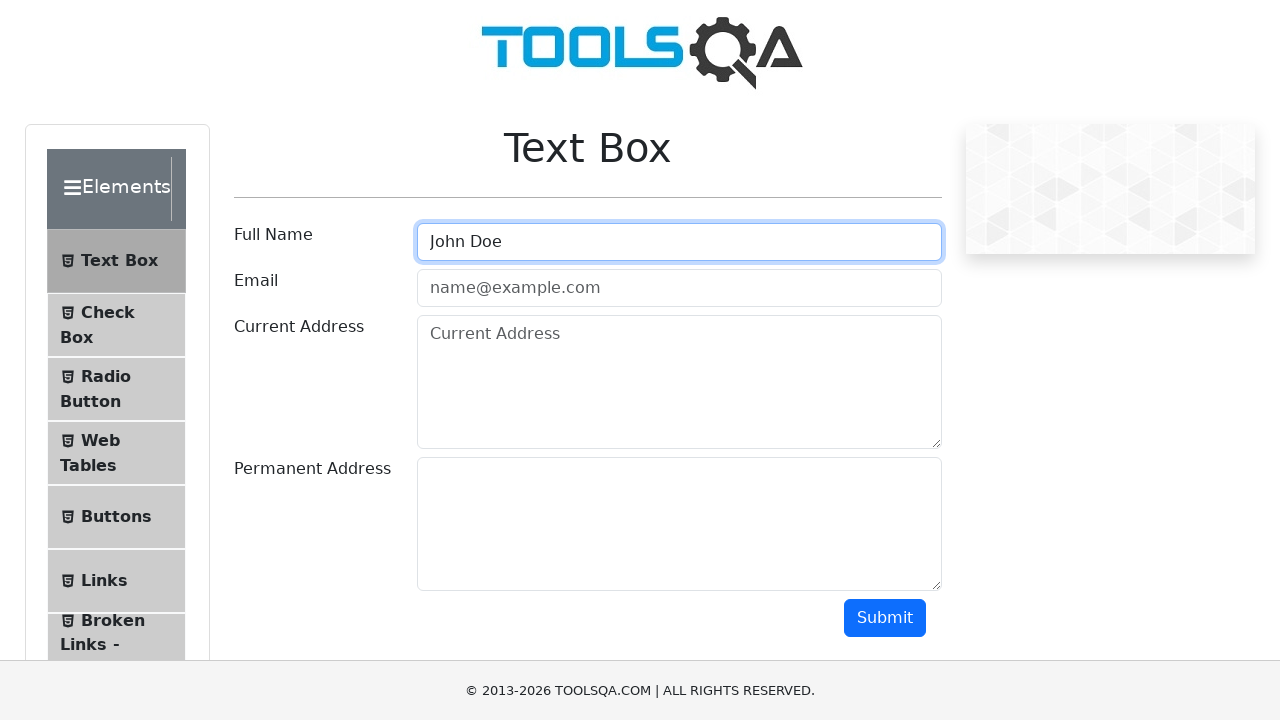

Verified email field is enabled
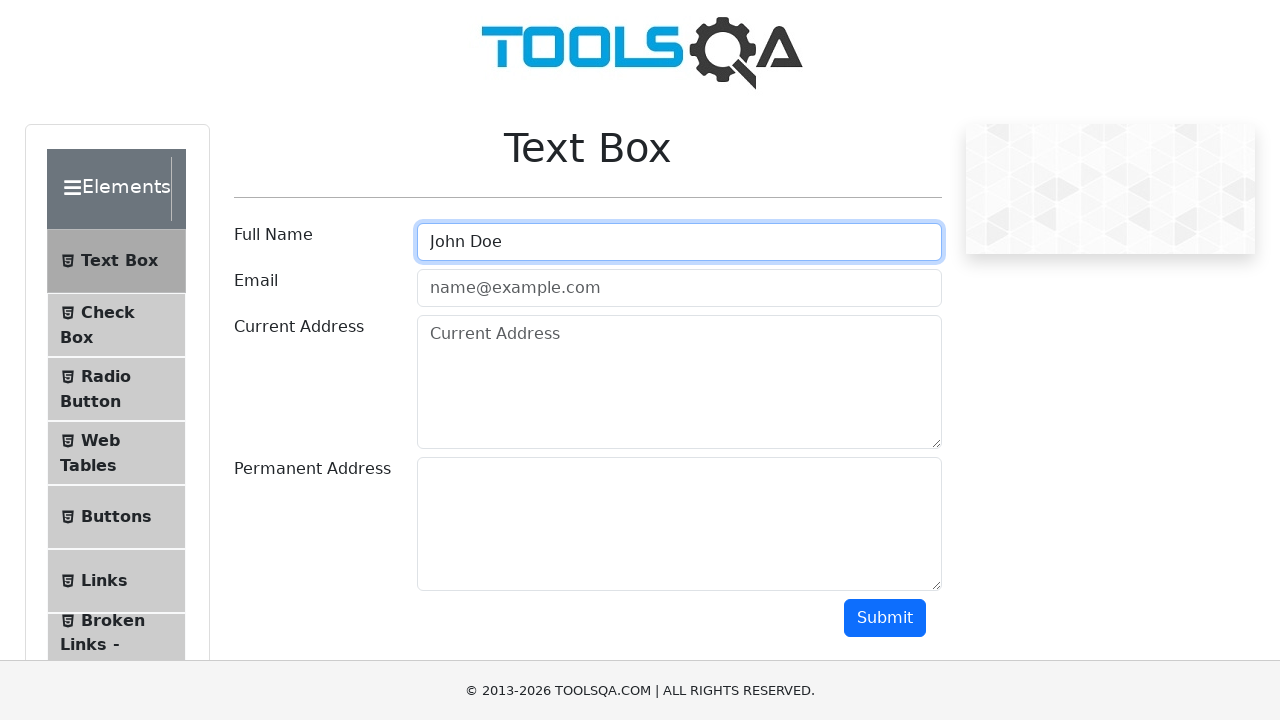

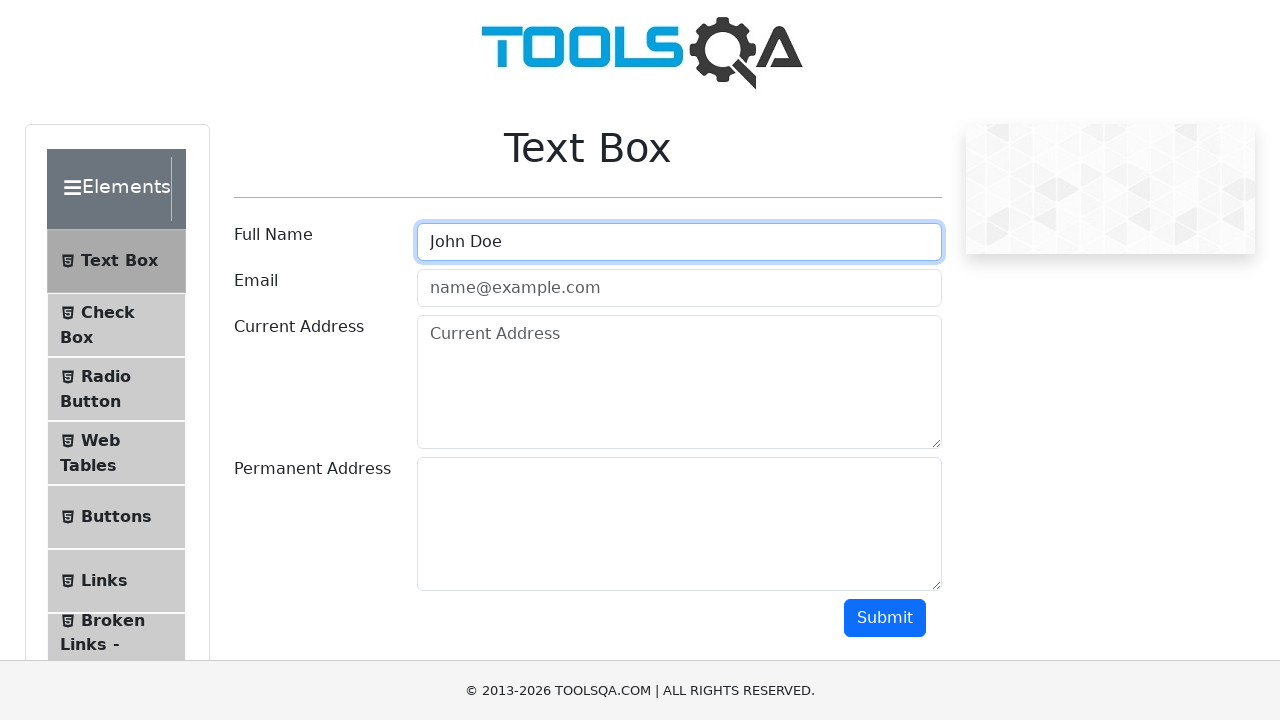